Tests JavaScript prompt alert handling by clicking the prompt button, entering text into the alert, and accepting it

Starting URL: https://the-internet.herokuapp.com/javascript_alerts

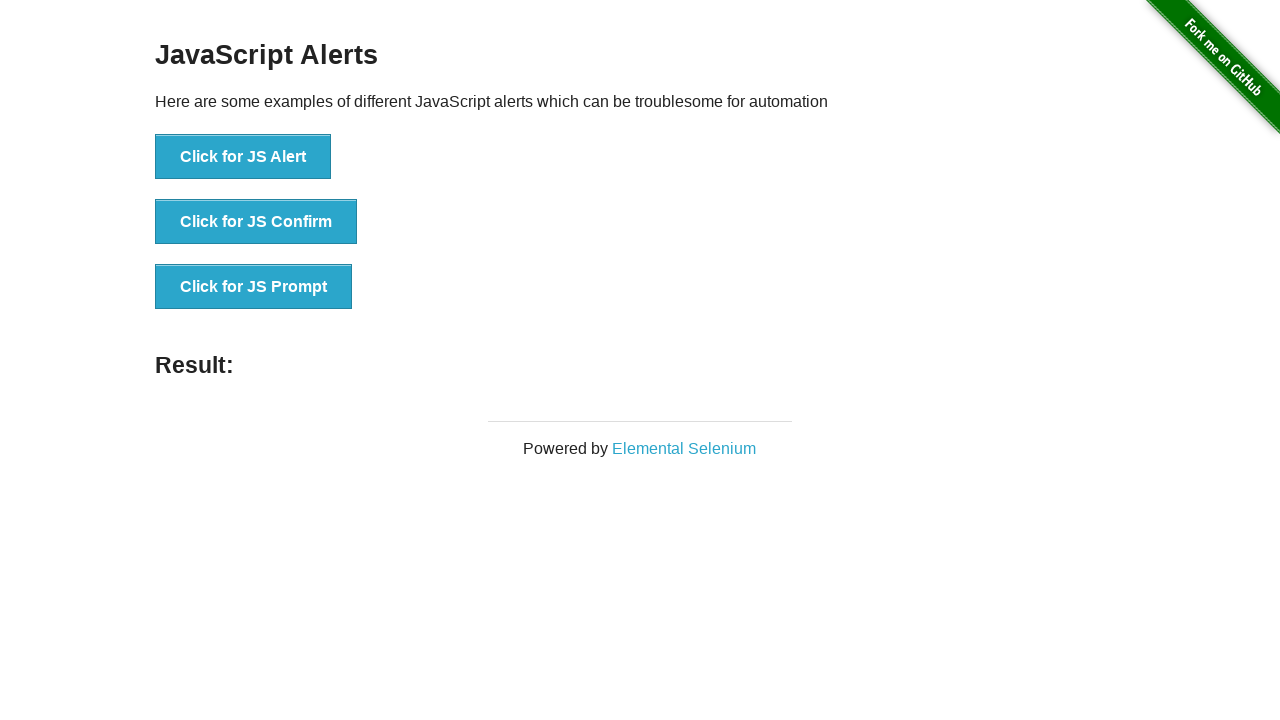

Clicked 'Click for JS Prompt' button to trigger the prompt alert at (254, 287) on xpath=//button[text()='Click for JS Prompt']
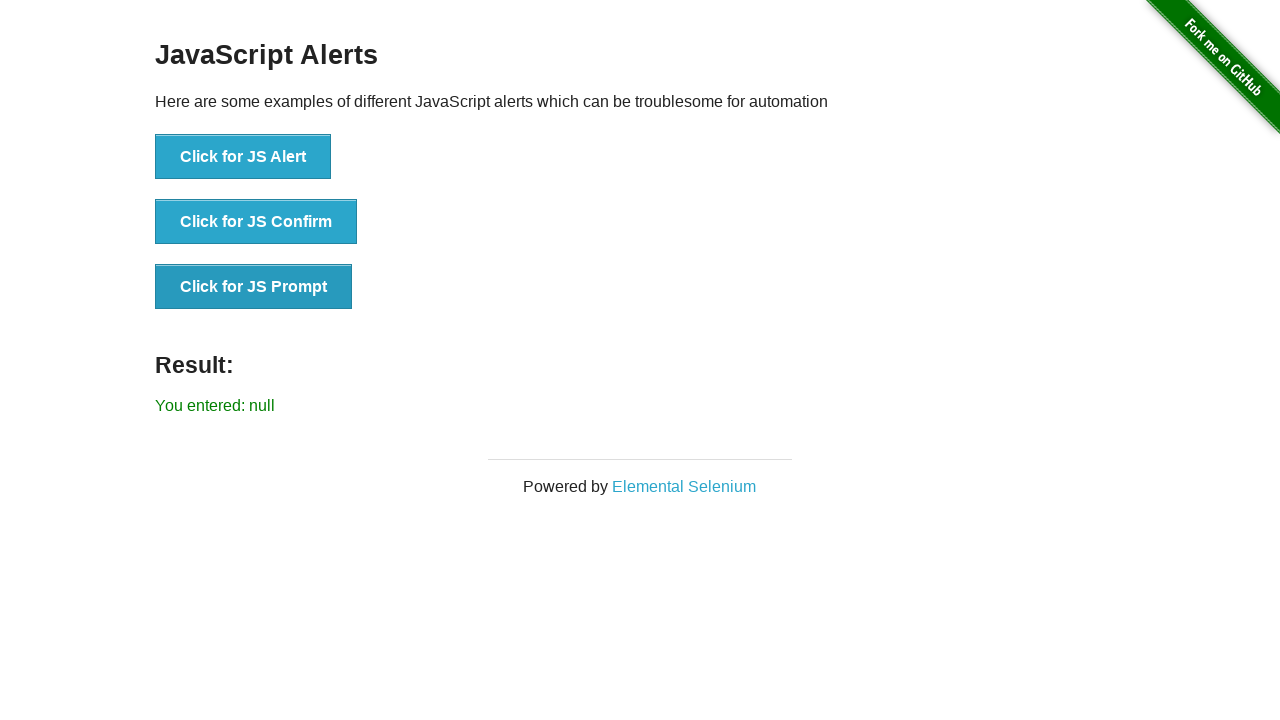

Set up dialog event listener to accept prompt with message 'Hello, this is a test message for the prompt'
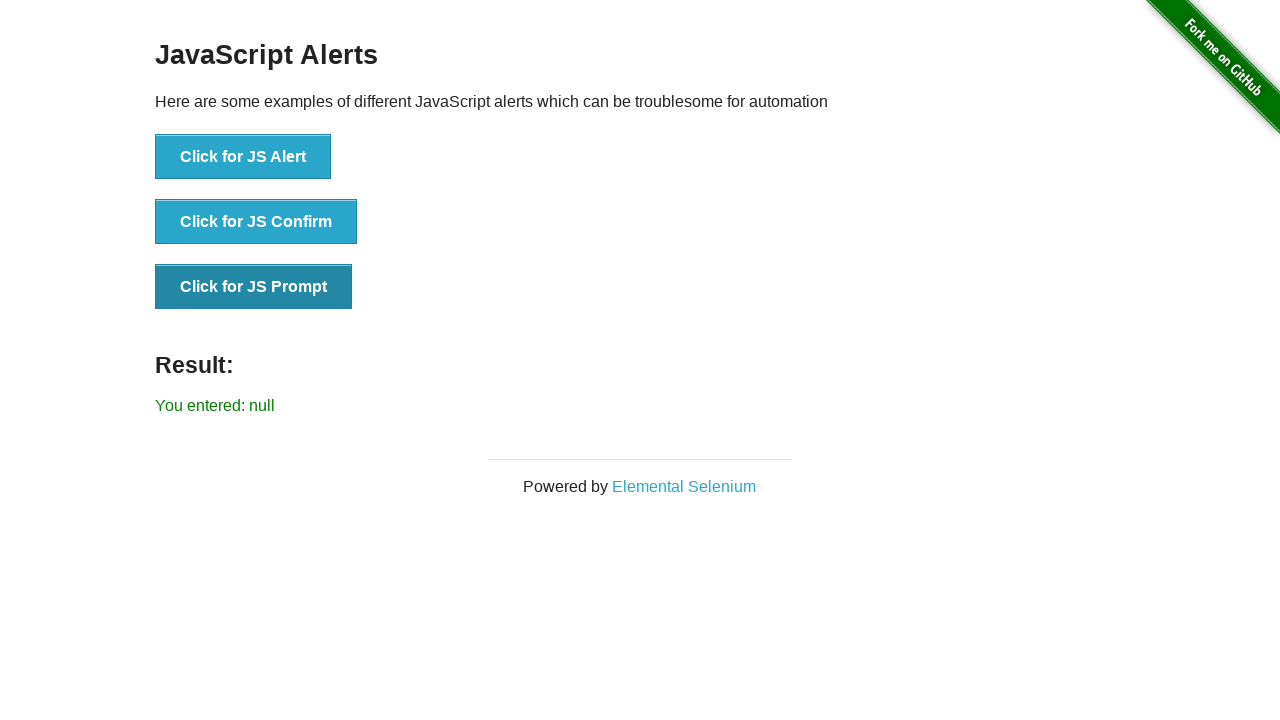

Clicked 'Click for JS Prompt' button to trigger the dialog with handler active at (254, 287) on xpath=//button[text()='Click for JS Prompt']
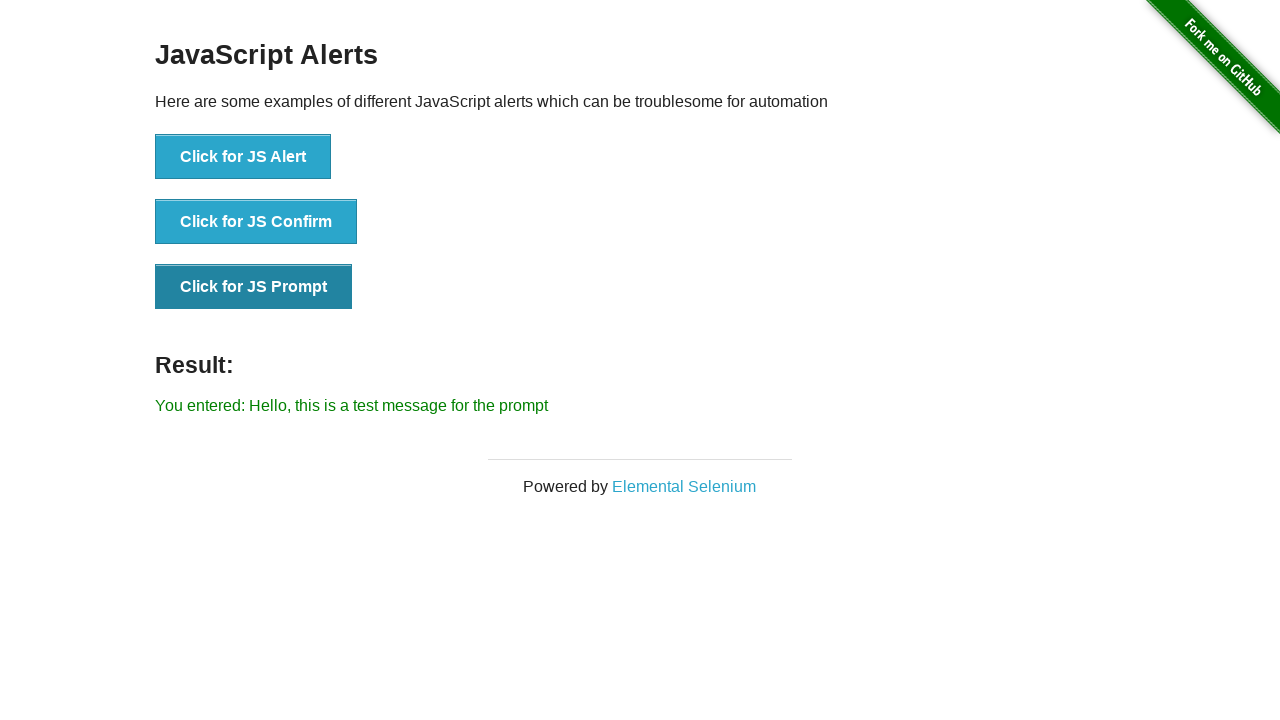

Result element appeared after accepting the prompt
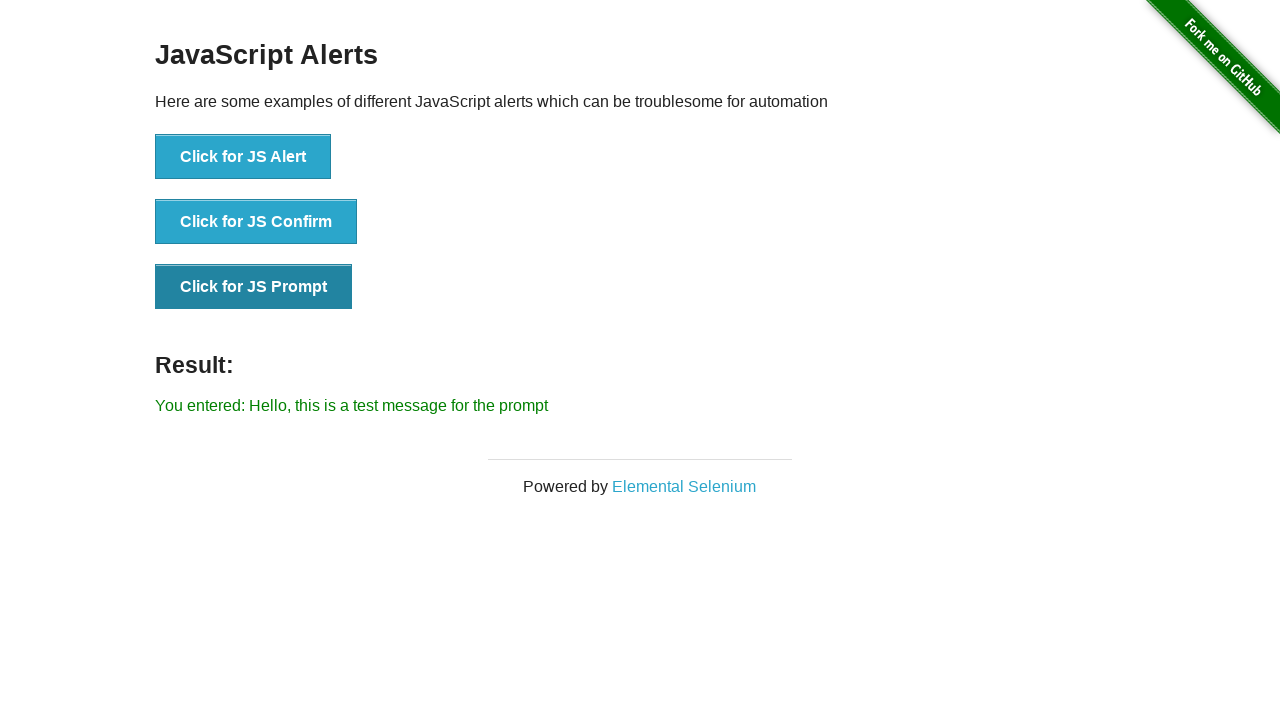

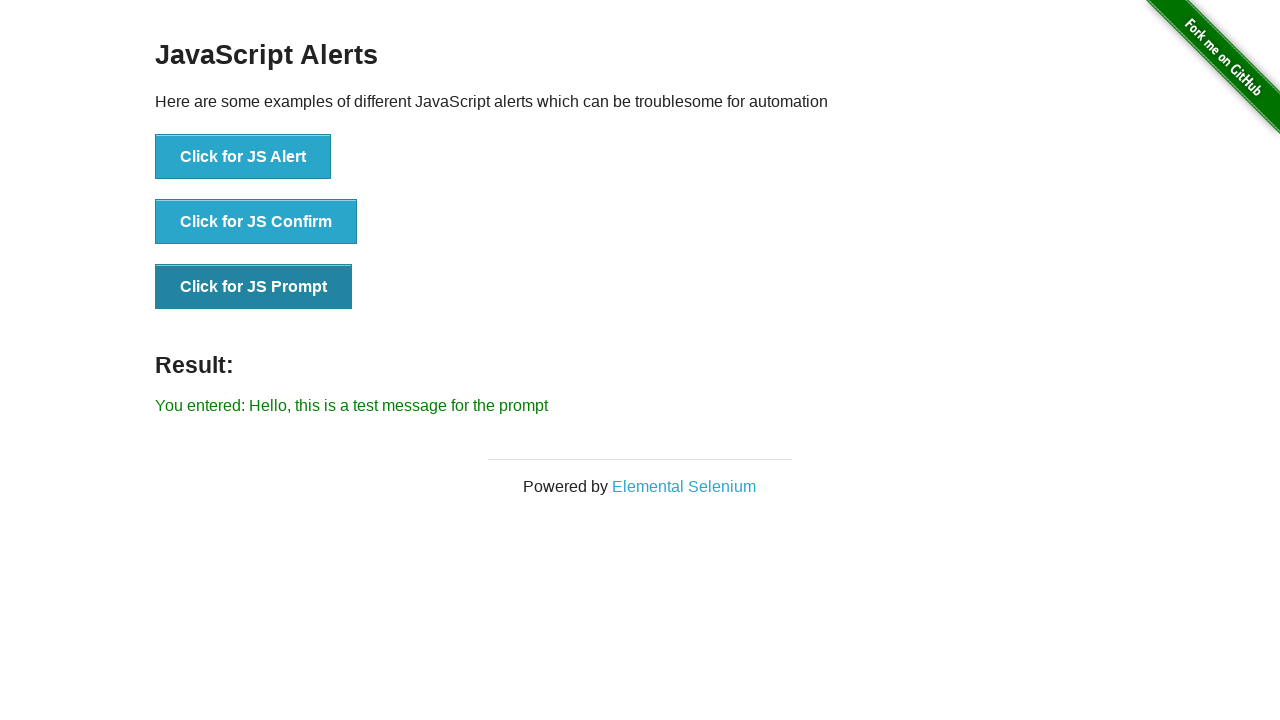